Tests multi-select long list dropdown by selecting an option by visible text and verifying the selection

Starting URL: https://www.selenium.dev/selenium/web/selectPage.html

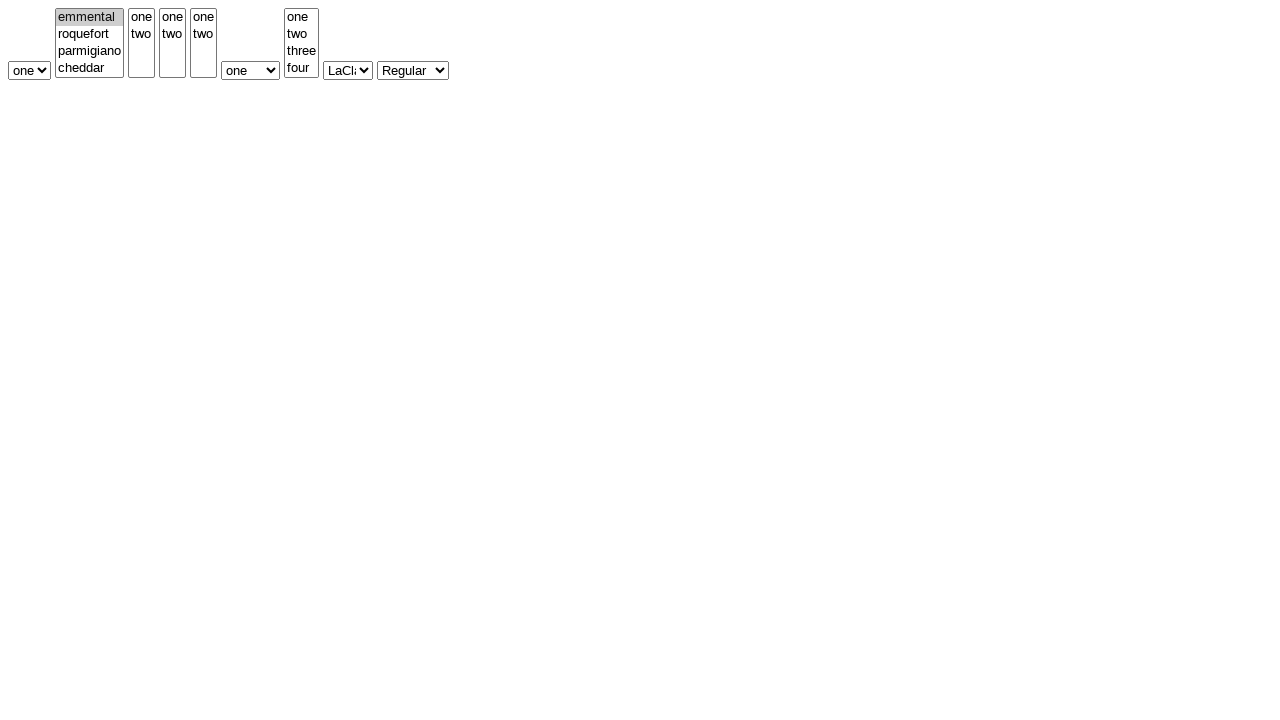

Navigated to select page test URL
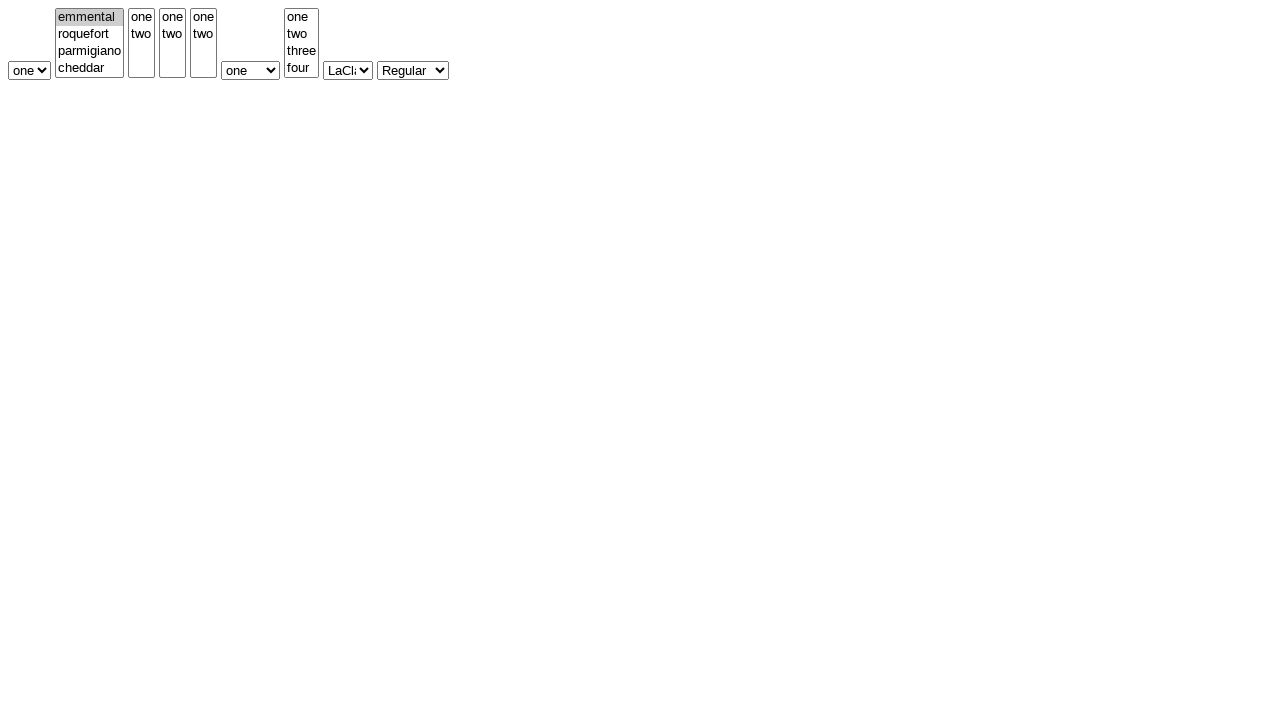

Selected option 'six' from the multi-select long list dropdown on #selectWithMultipleLongList
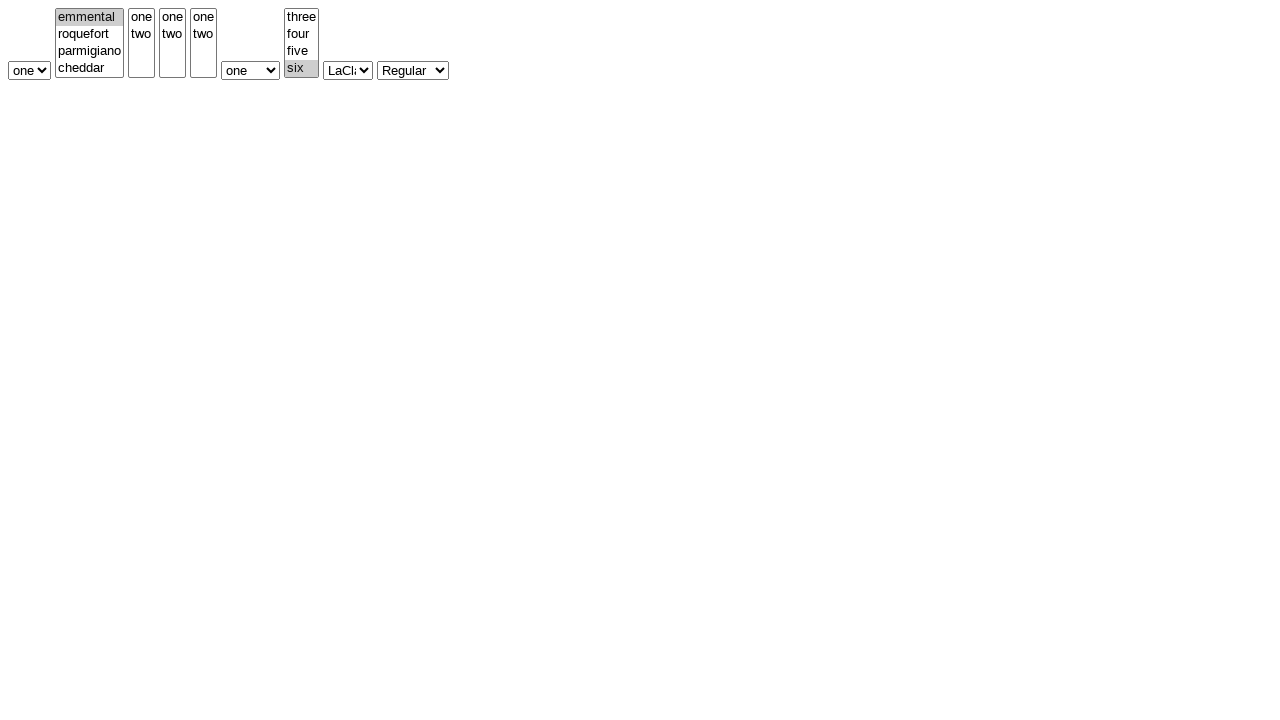

Verified that 'six' is selected in the dropdown
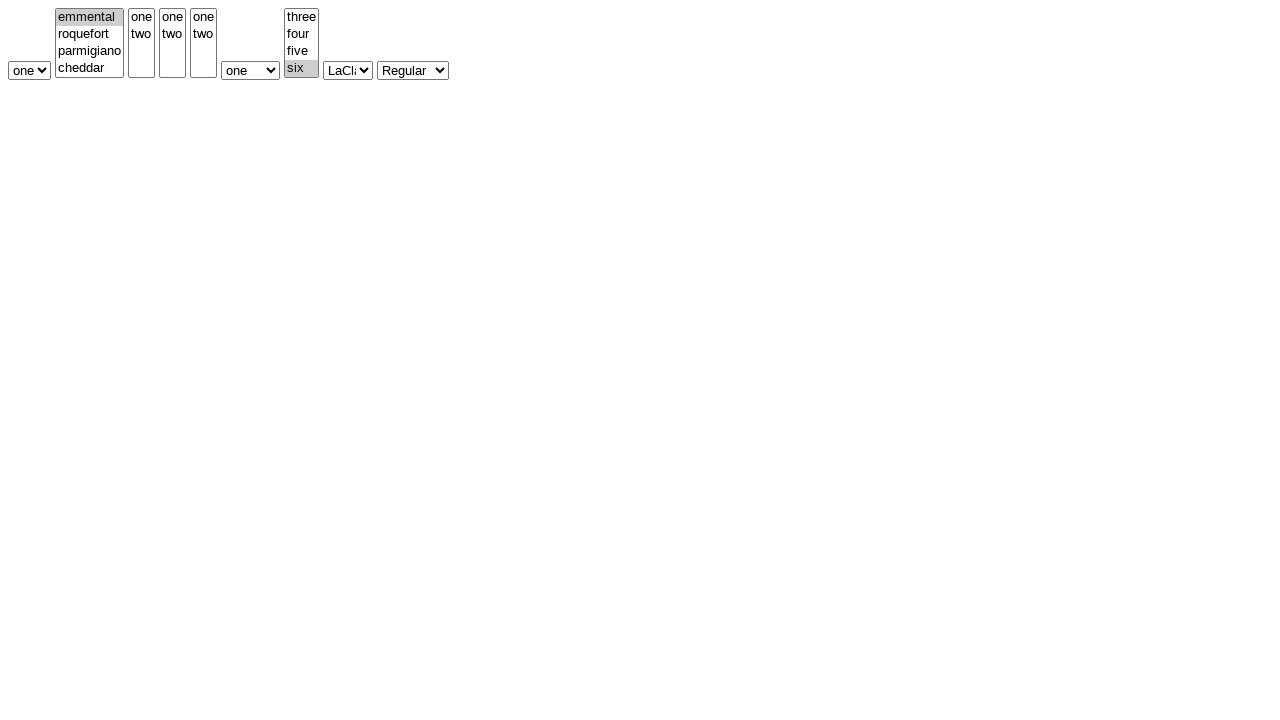

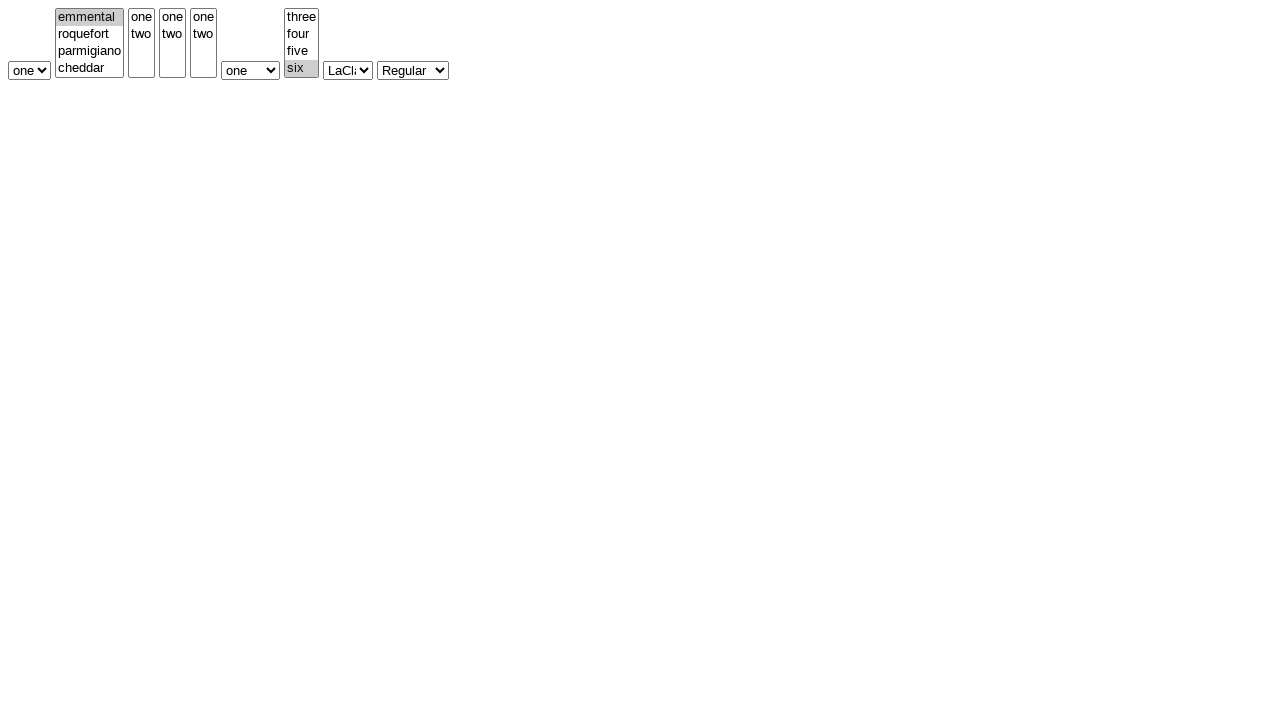